Tests scroll operations by scrolling to the bottom of the page and then back to the top using JavaScript execution

Starting URL: https://the-internet.herokuapp.com/

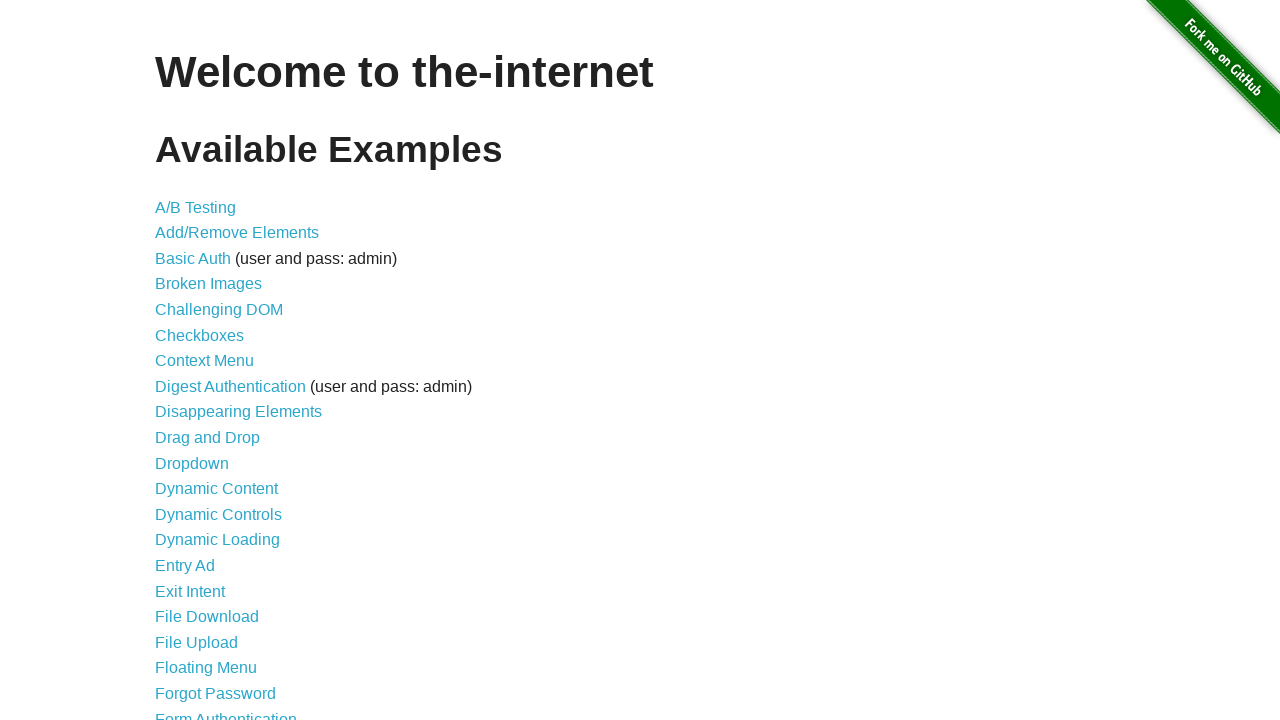

Scrolled to the bottom of the page using JavaScript
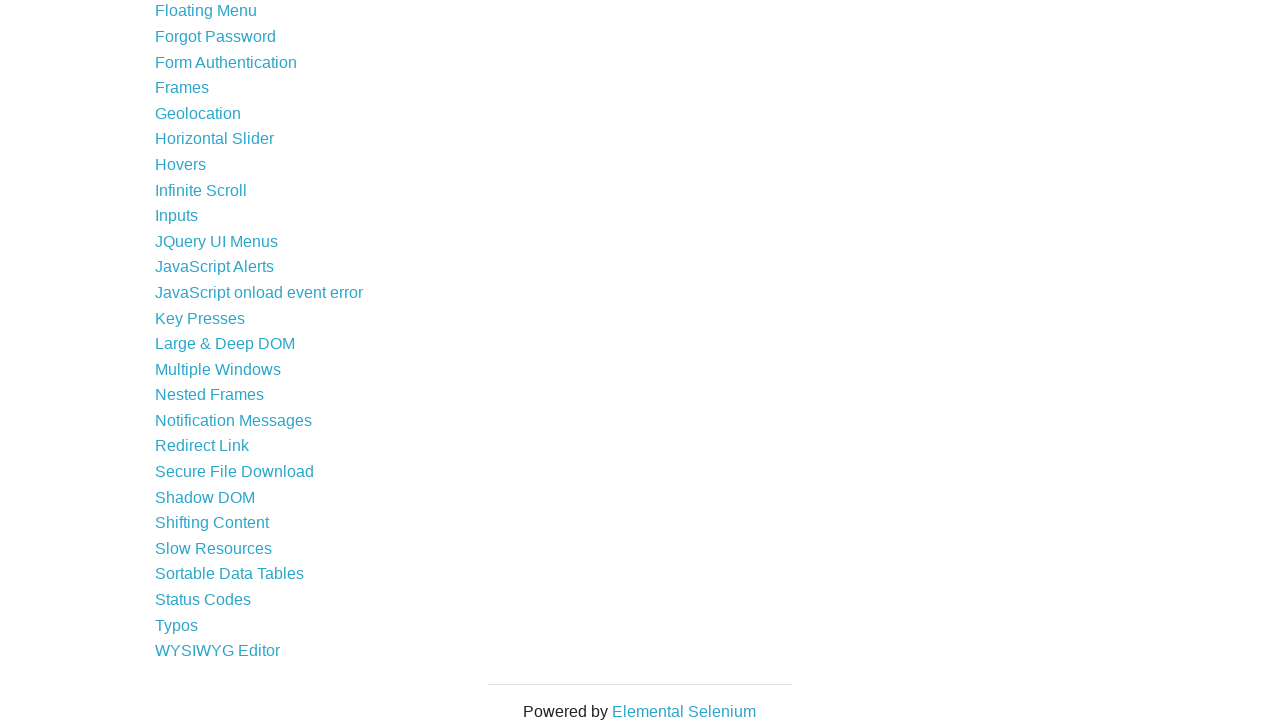

Waited 3 seconds for scroll to complete
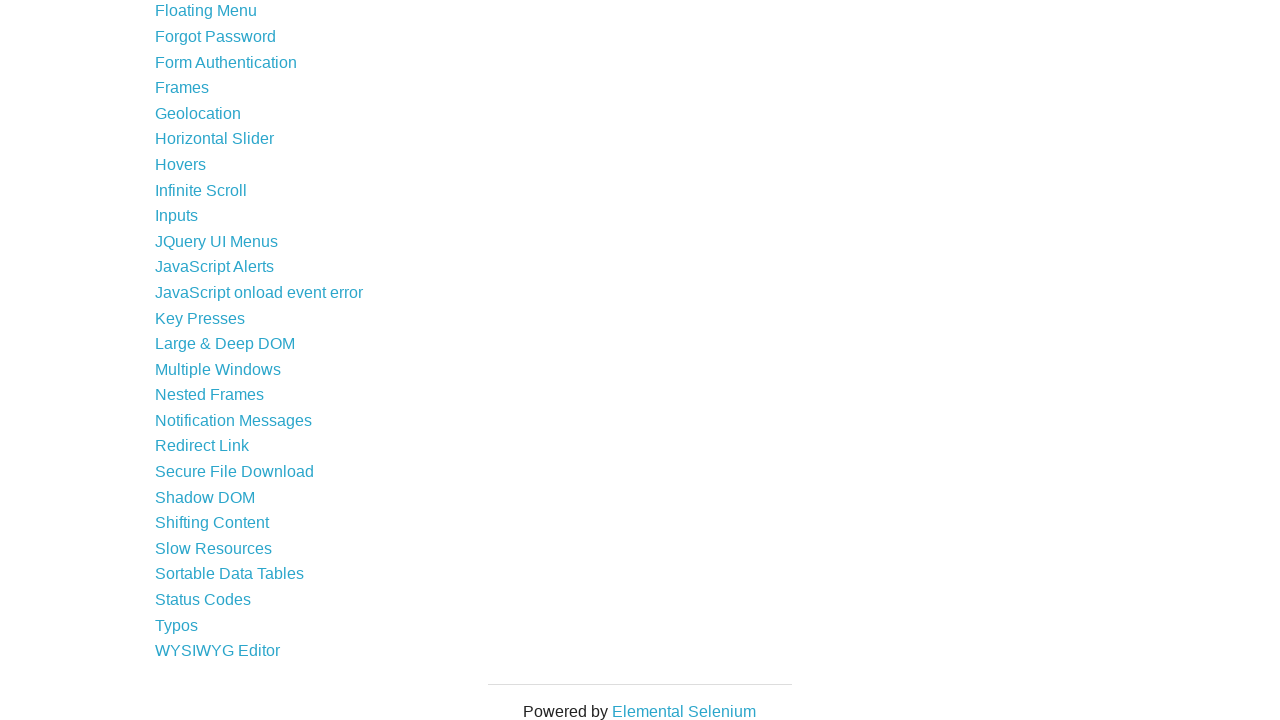

Scrolled back to the top of the page using JavaScript
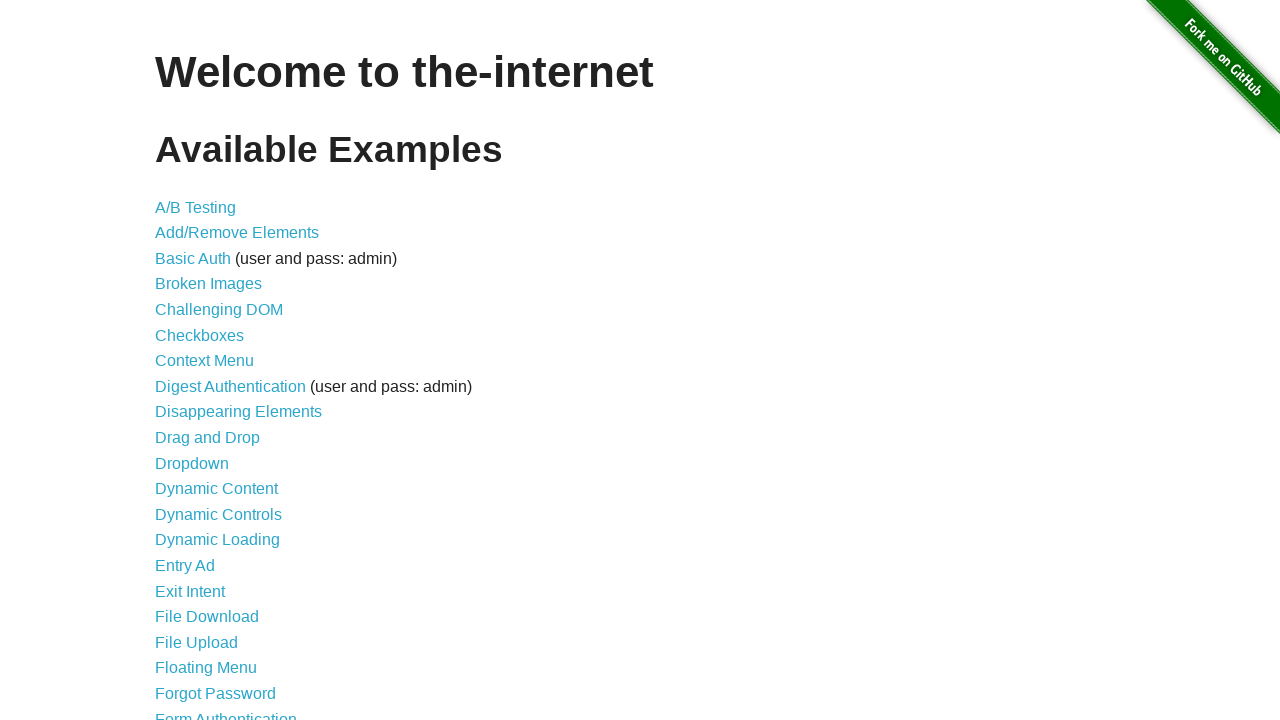

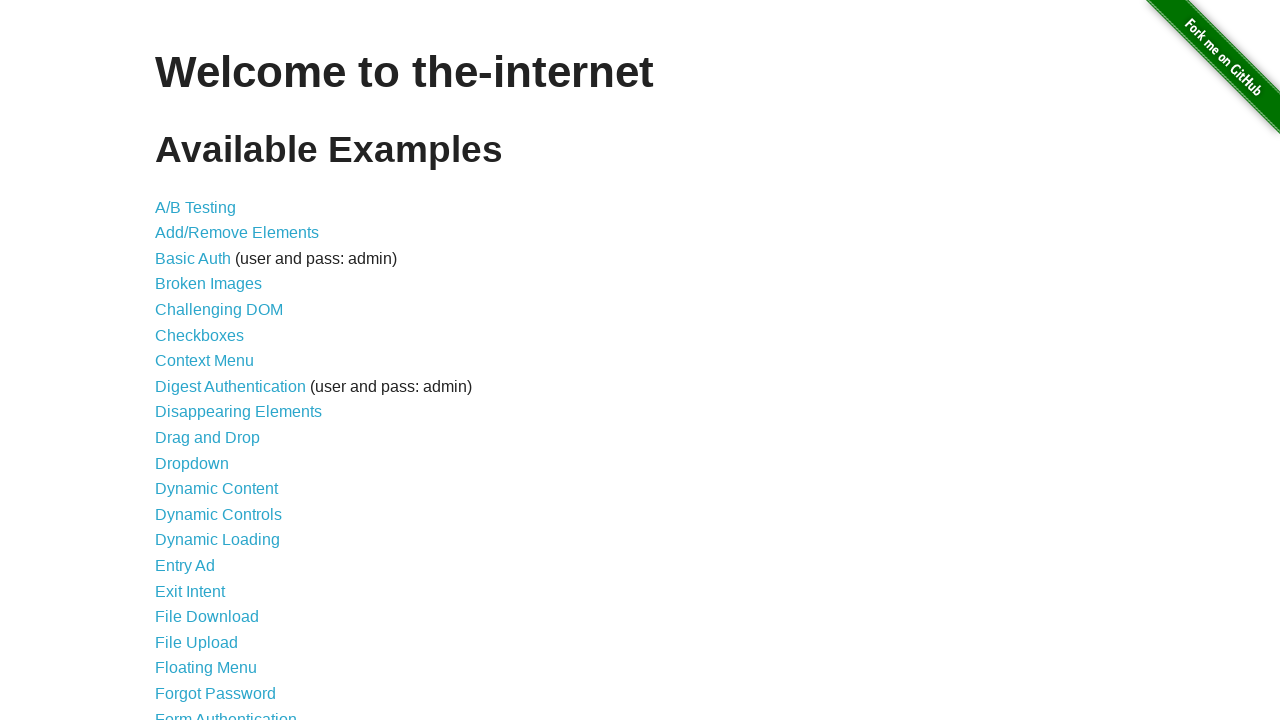